Scrolls to the datepicker element and verifies it is visible

Starting URL: https://testautomationpractice.blogspot.com/

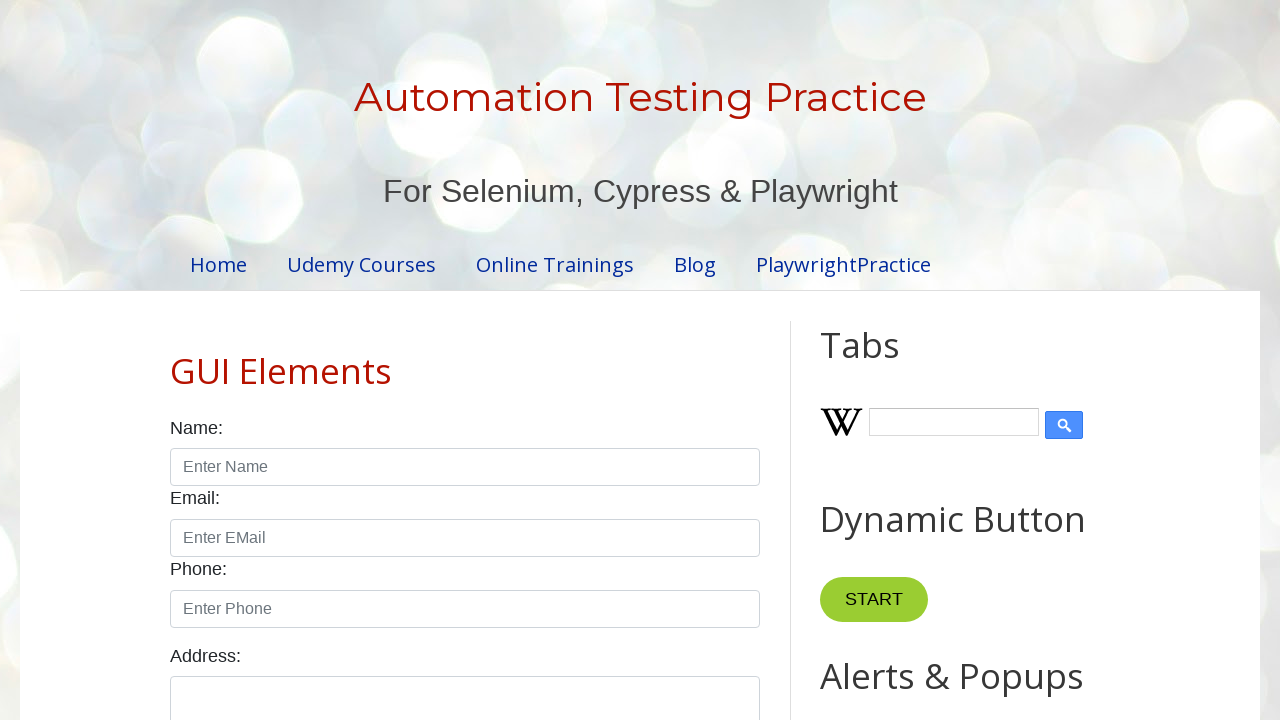

Located datepicker element with id 'datepicker'
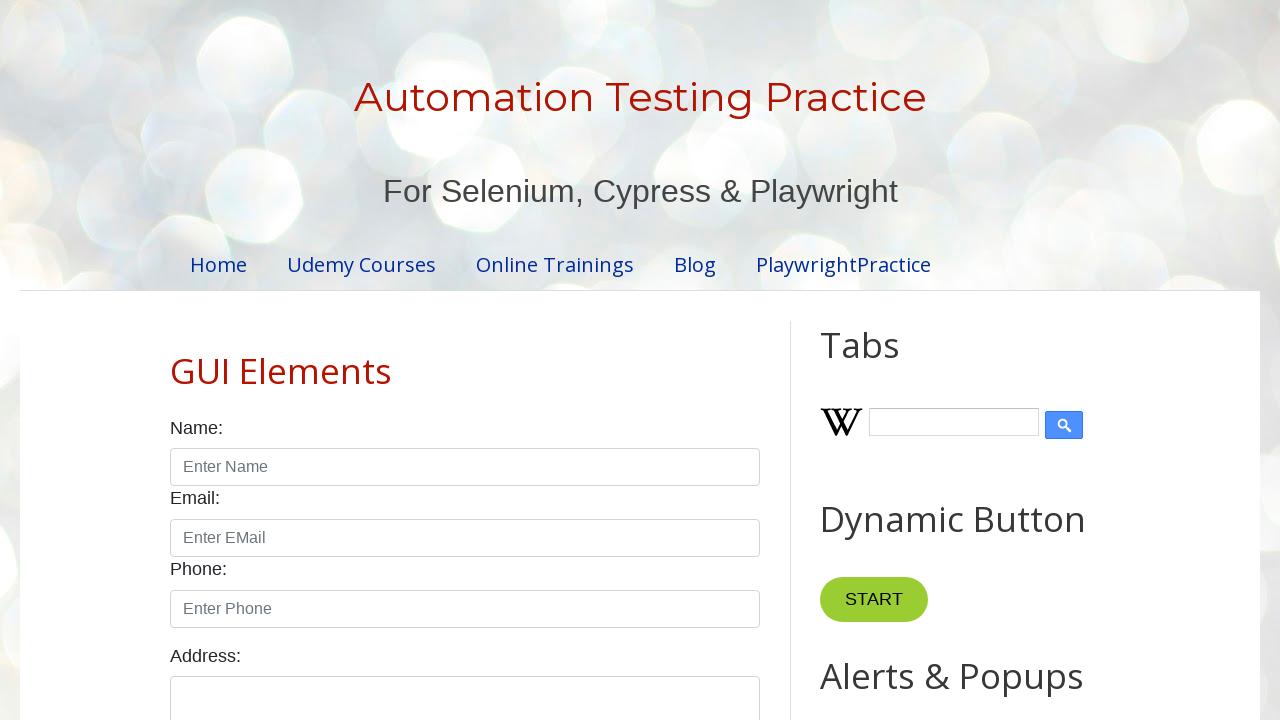

Scrolled datepicker element into view
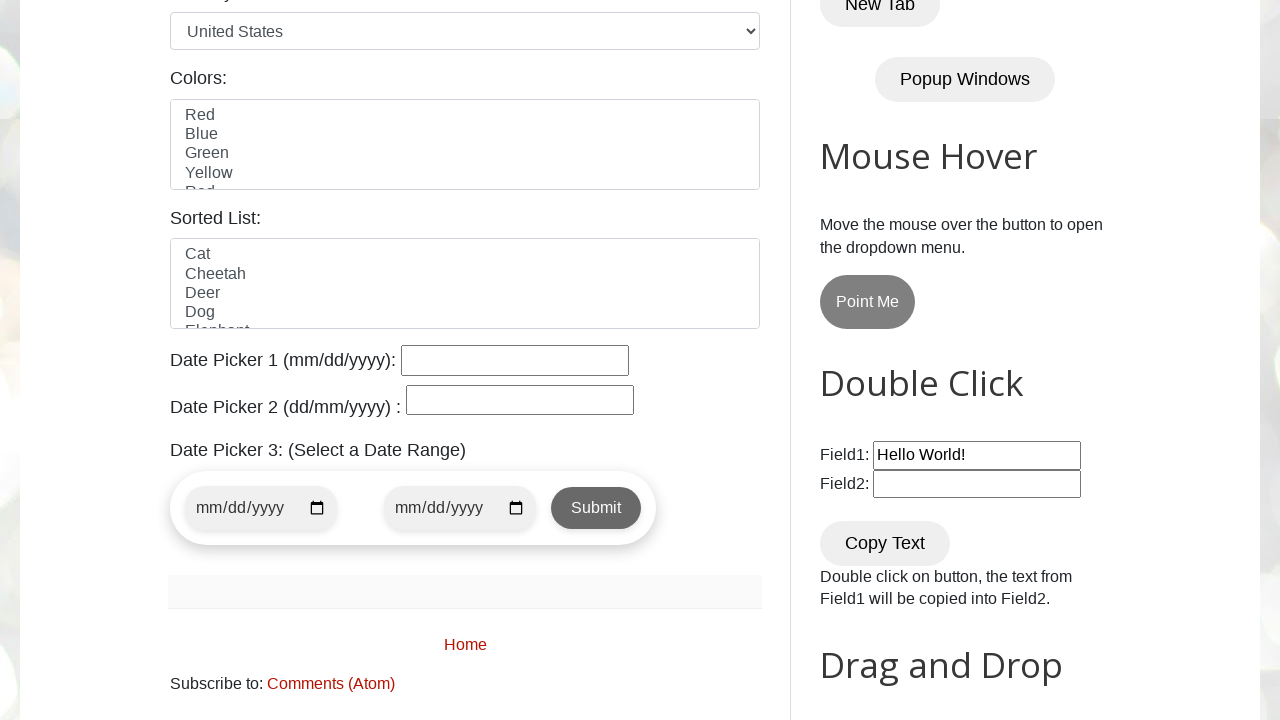

Verified datepicker element is visible
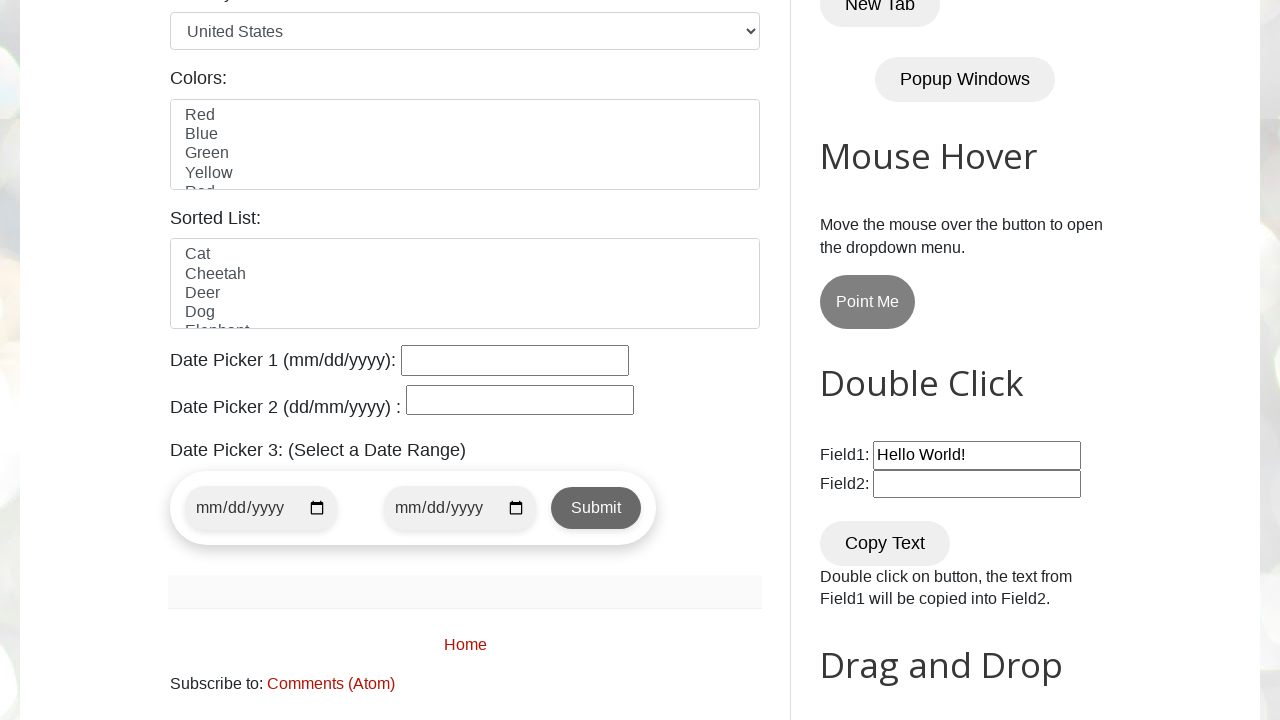

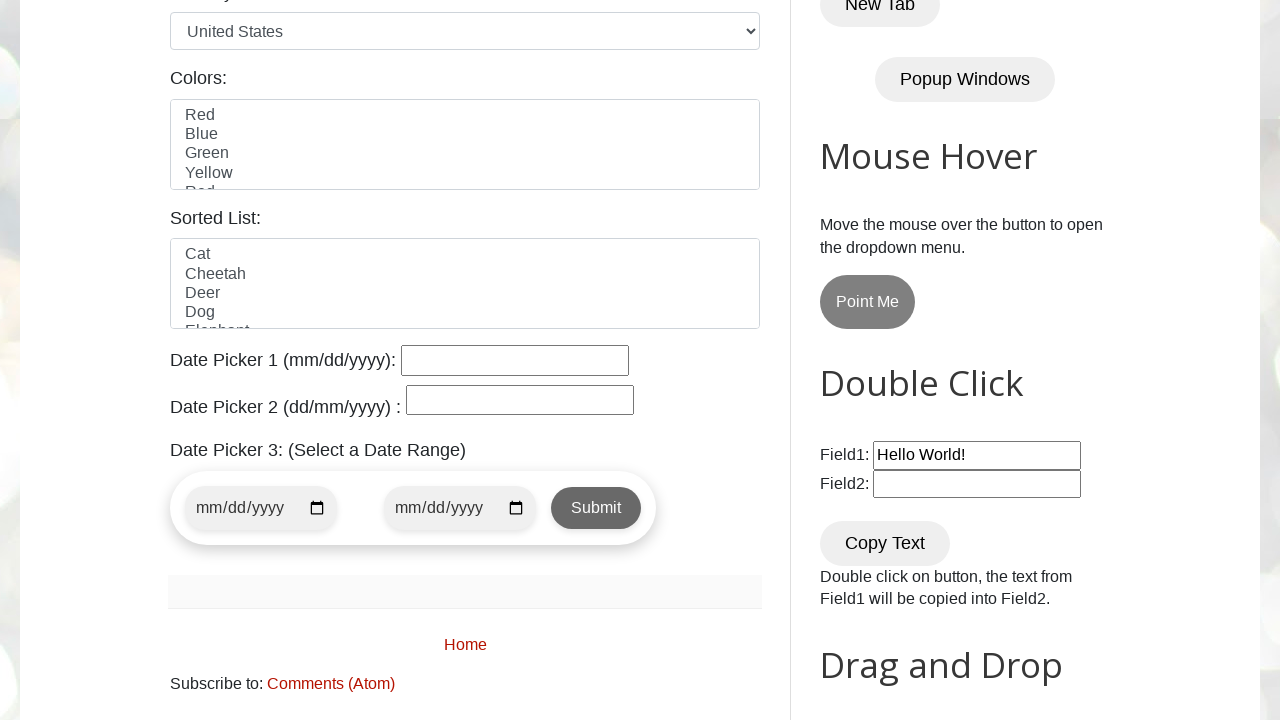